Navigates to the demoblaze homepage and waits for it to load

Starting URL: https://www.demoblaze.com/

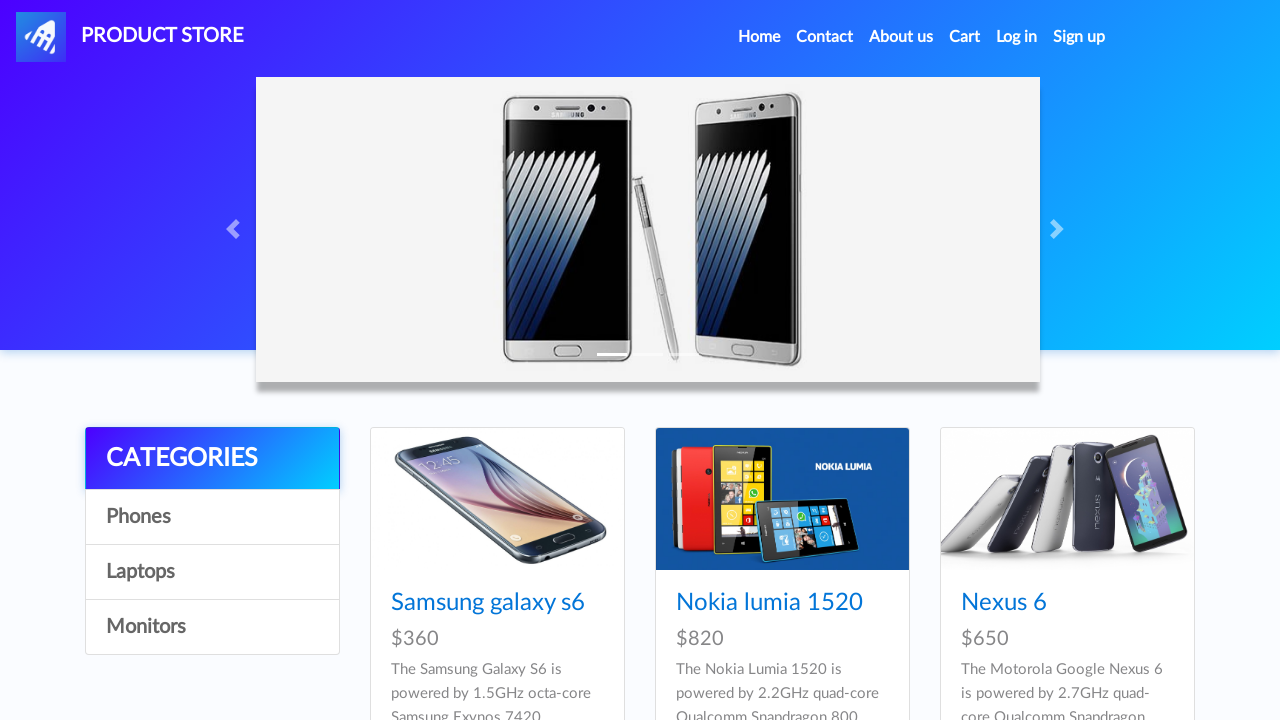

Waited for page to load with networkidle state
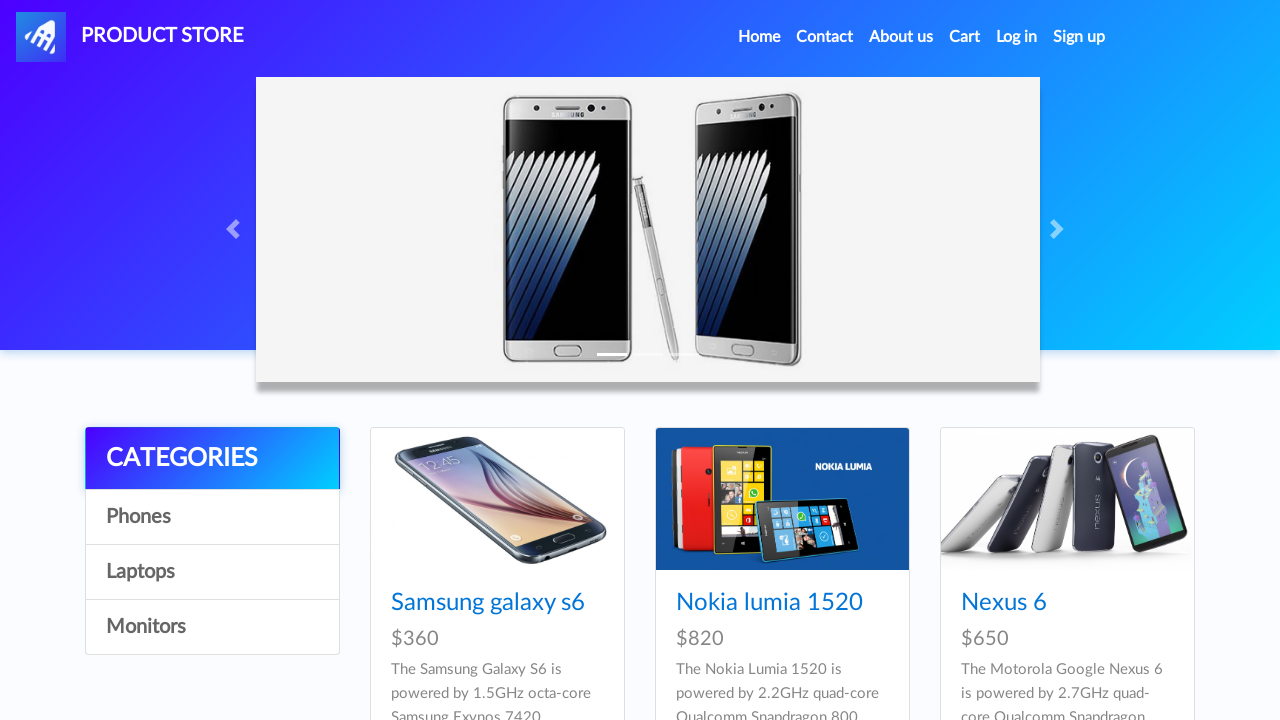

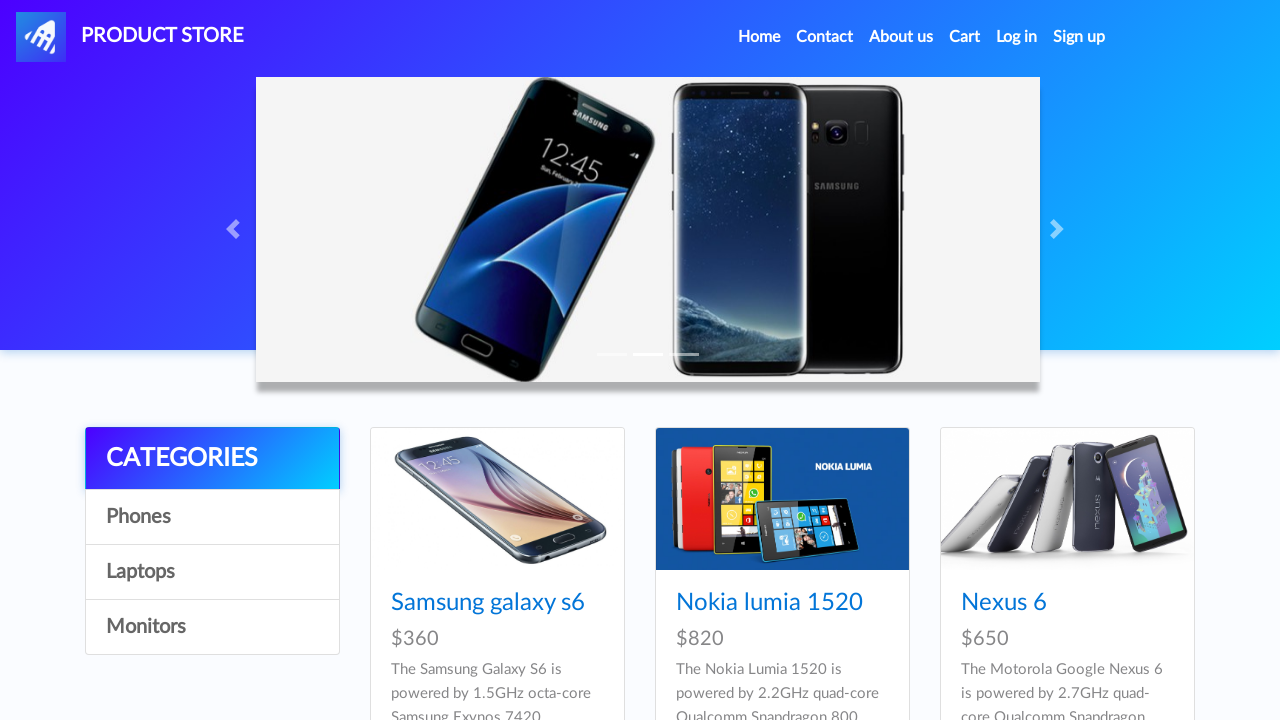